Tests a registration form by filling in required fields (name, email, phone, address) and submitting the form, then verifies the success message is displayed.

Starting URL: http://suninjuly.github.io/registration1.html

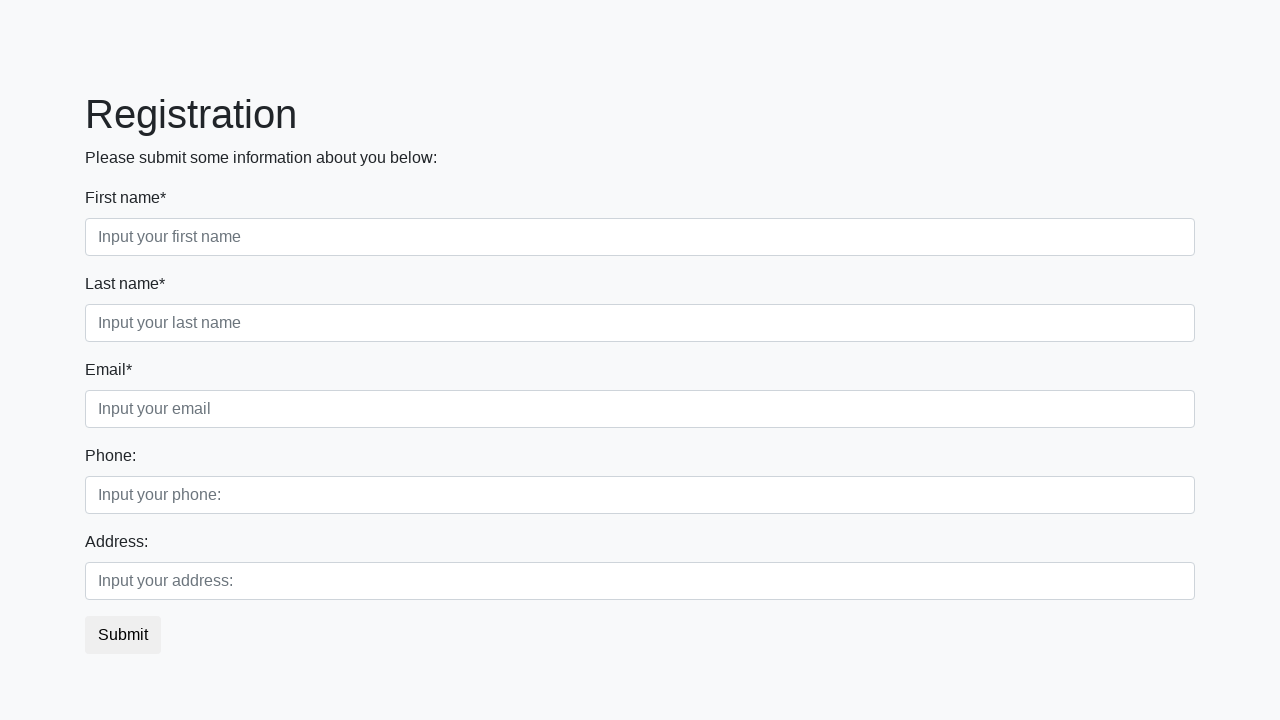

Filled first name field with 'Ivan' on input.form-control.first
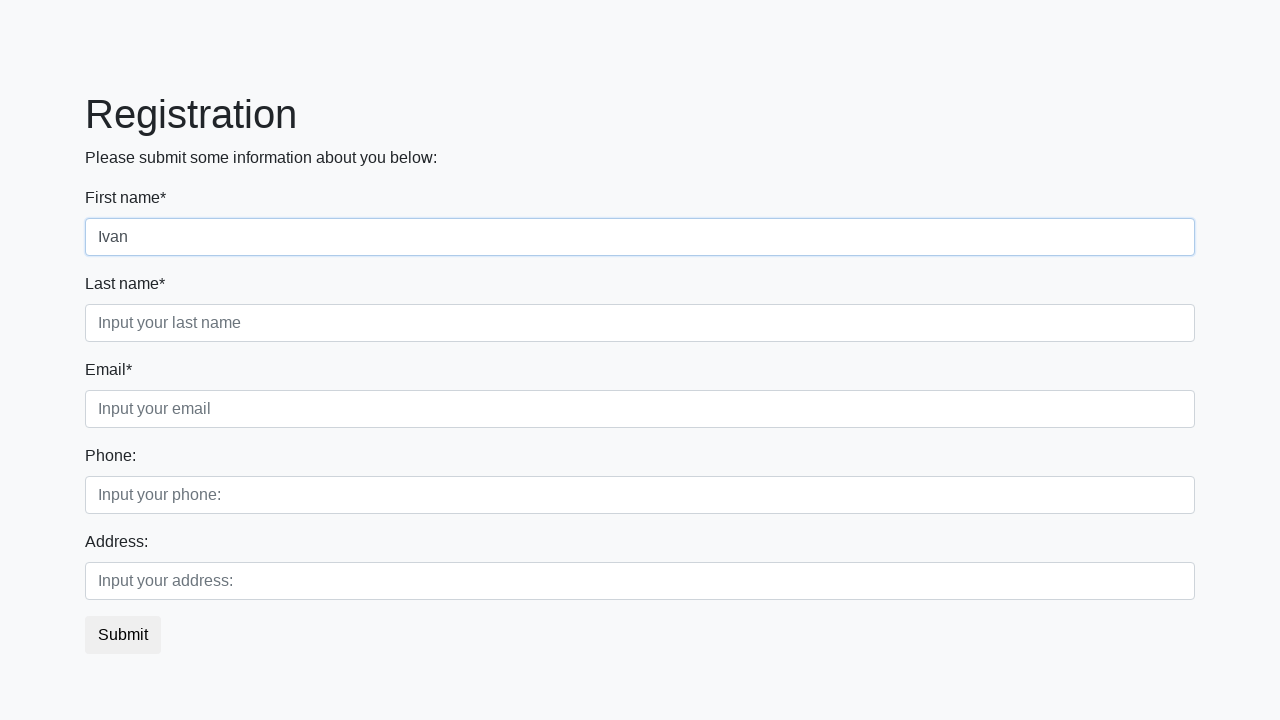

Filled last name field with 'Petrov' on input.form-control.second
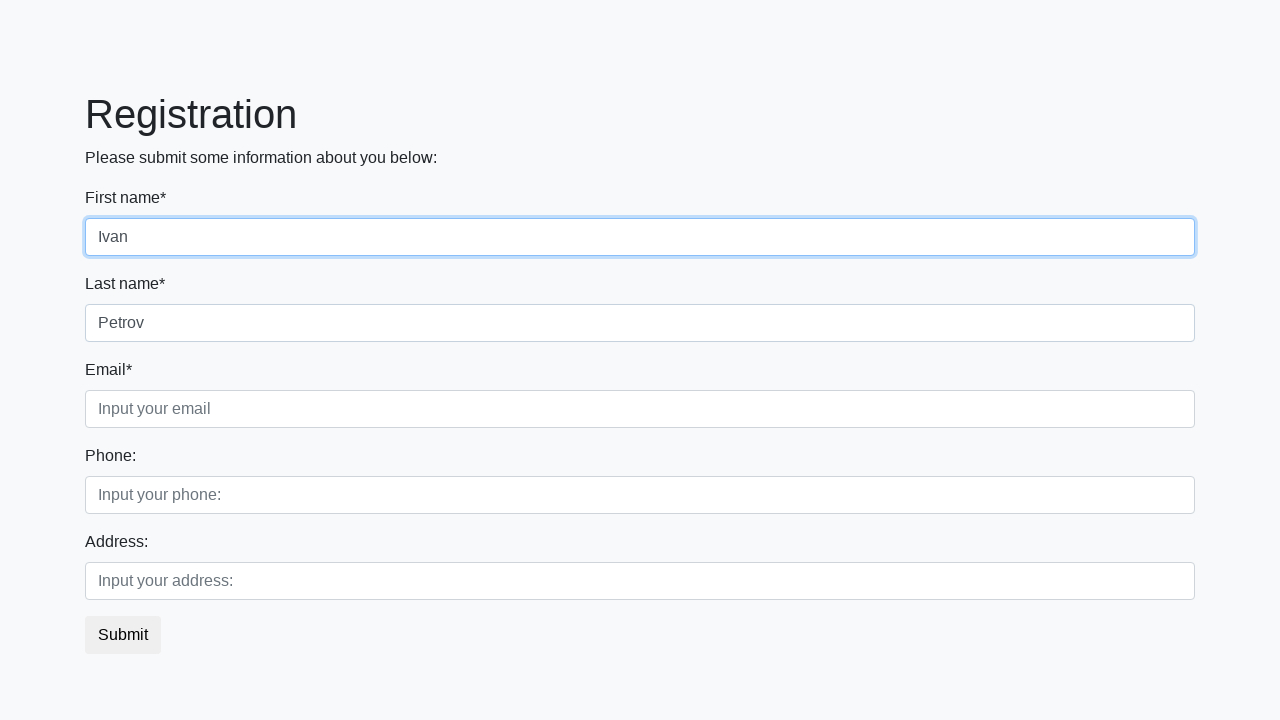

Filled email field with 'PetVan@kuku.ru' on input.form-control.third
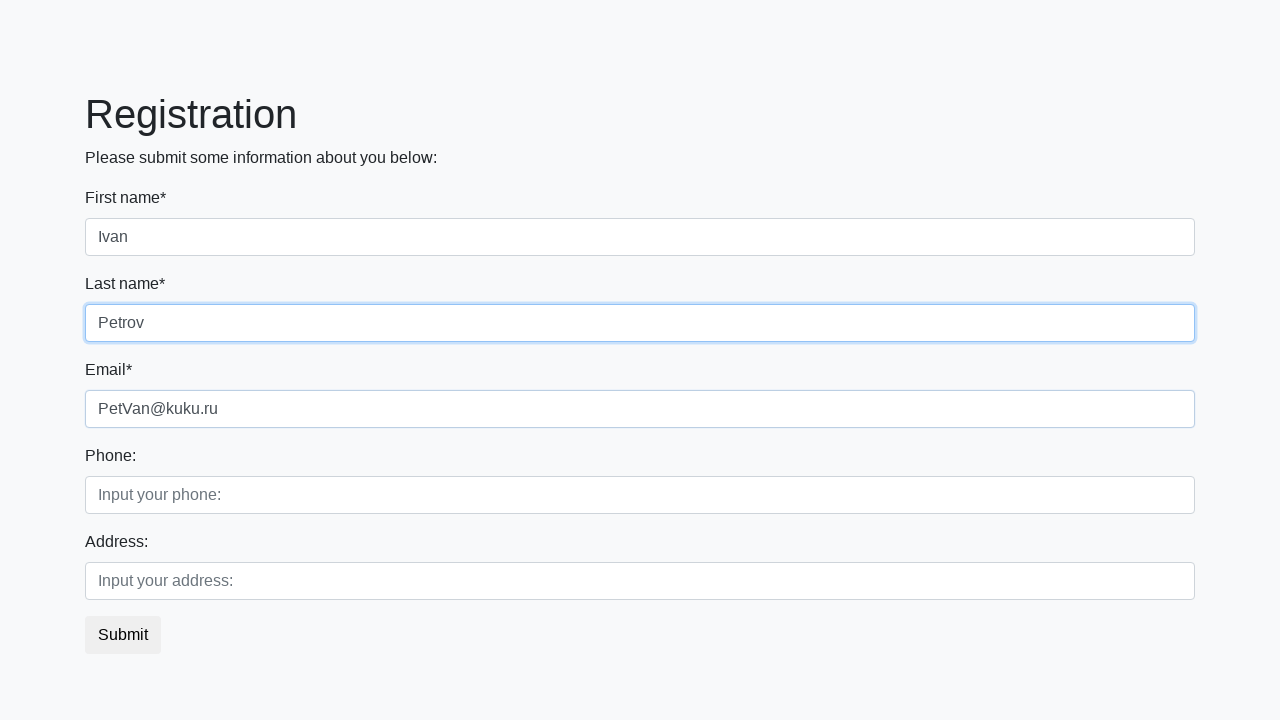

Filled phone field with '+79216502452' on input.form-control.first >> nth=1
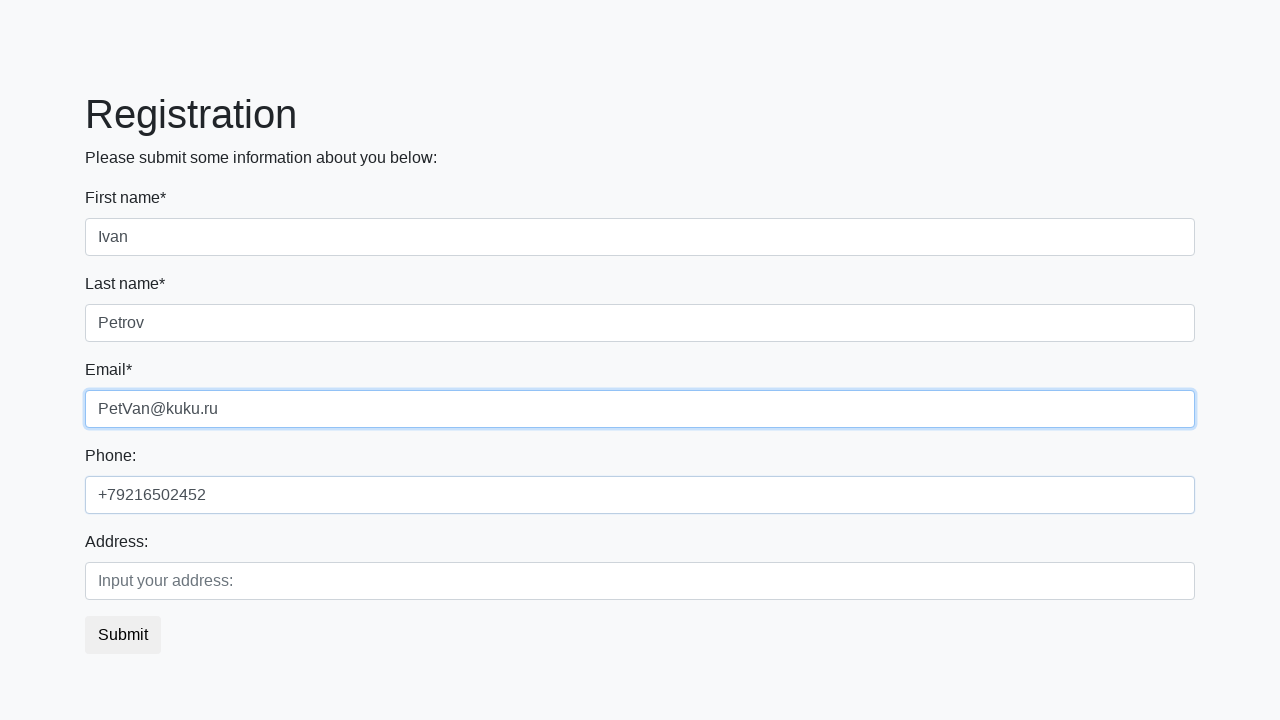

Filled address field with 'Gorilovo' on input.form-control.second >> nth=1
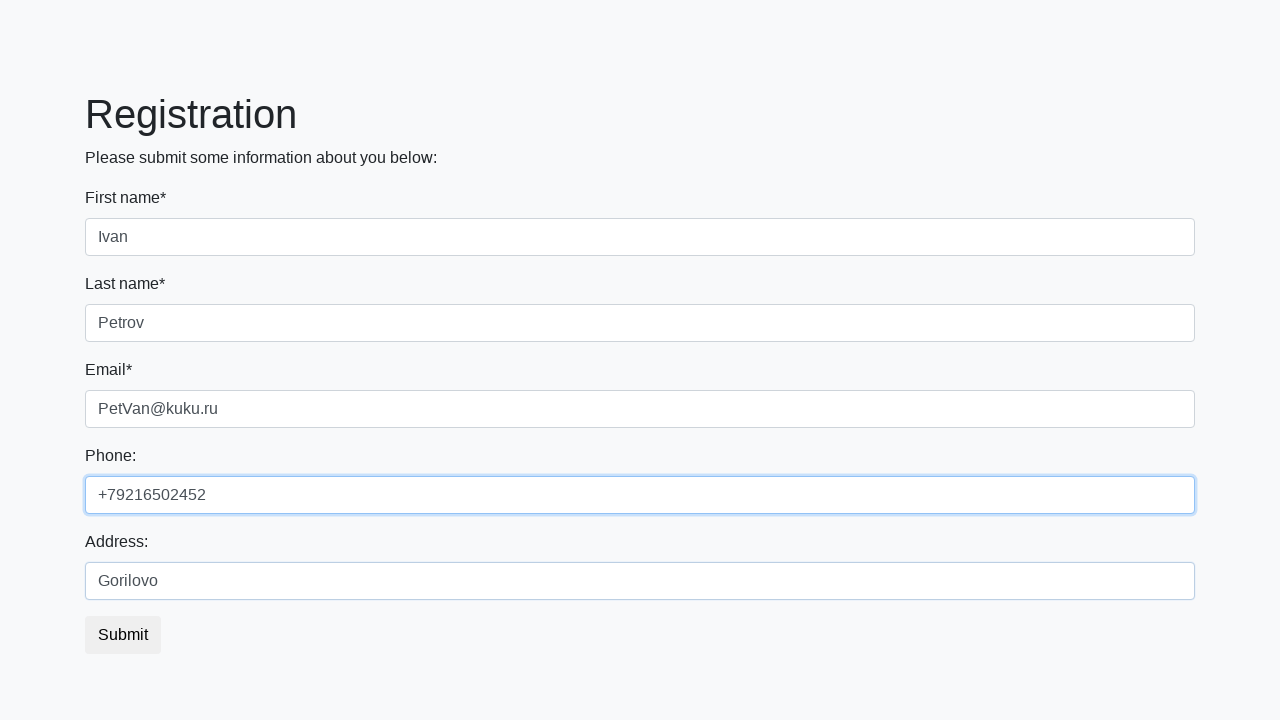

Clicked submit button to register at (123, 635) on button.btn
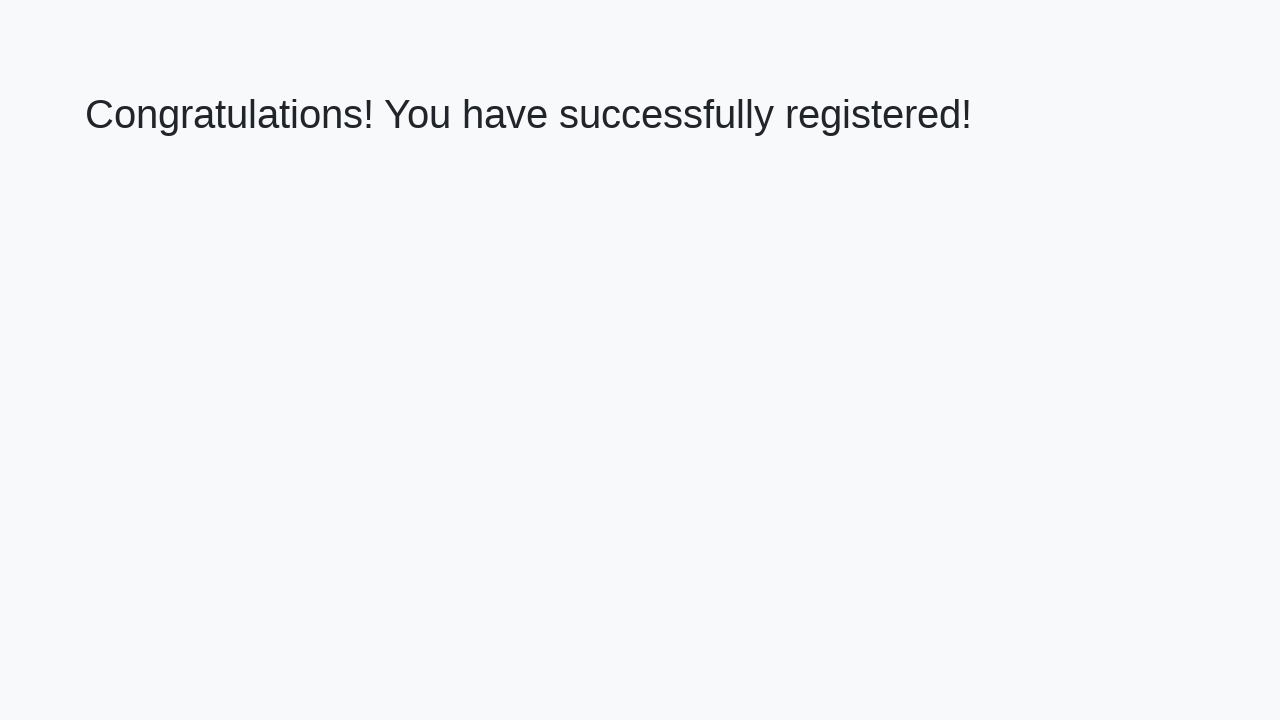

Success message appeared on page
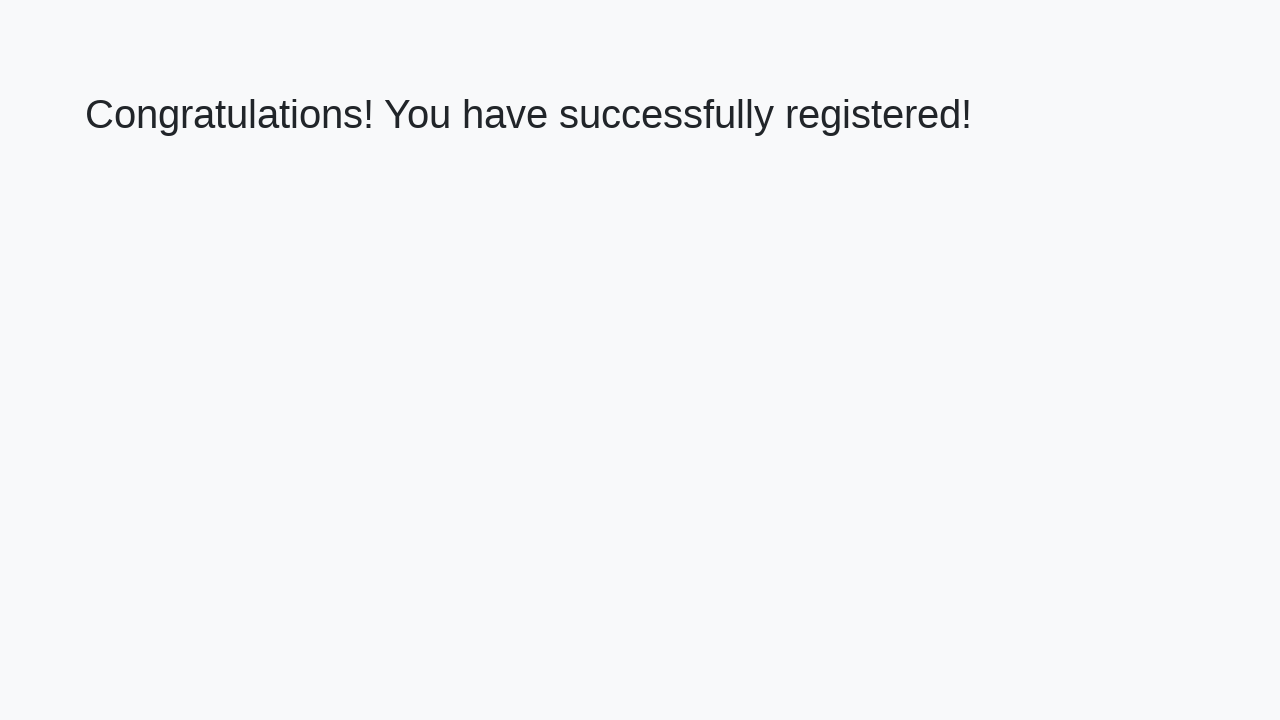

Retrieved success message text: 'Congratulations! You have successfully registered!'
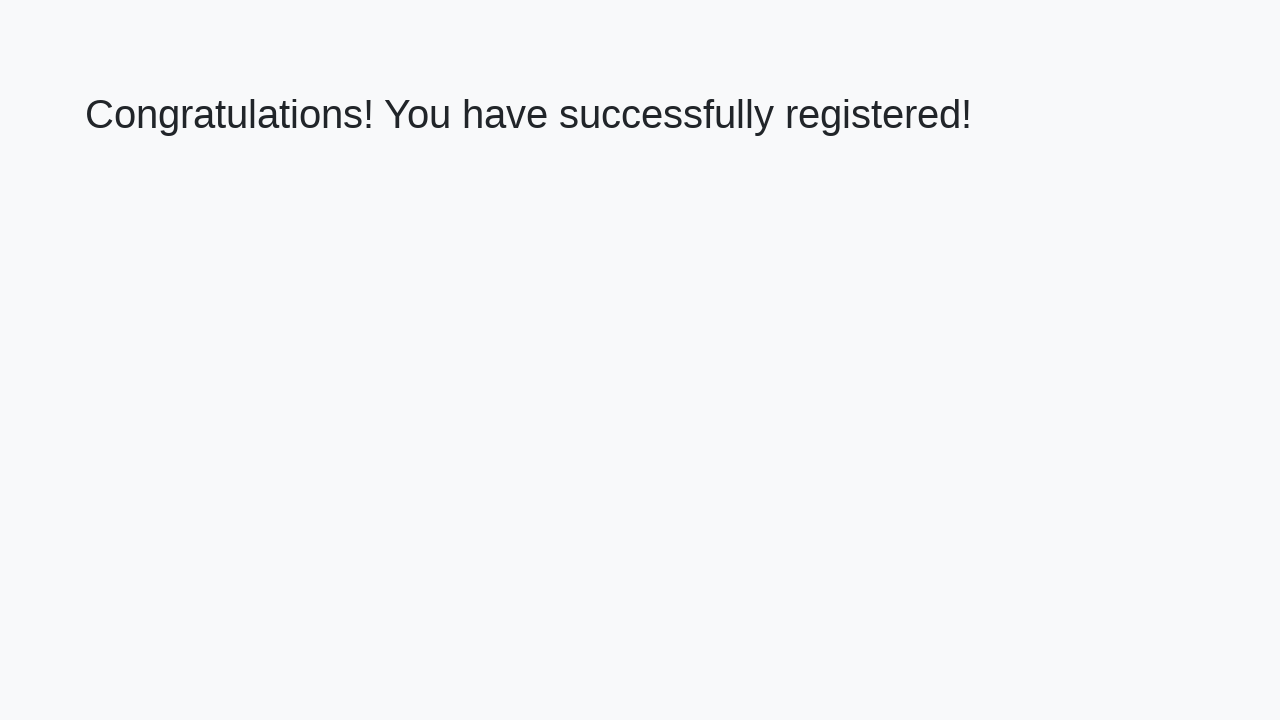

Verified success message matches expected text
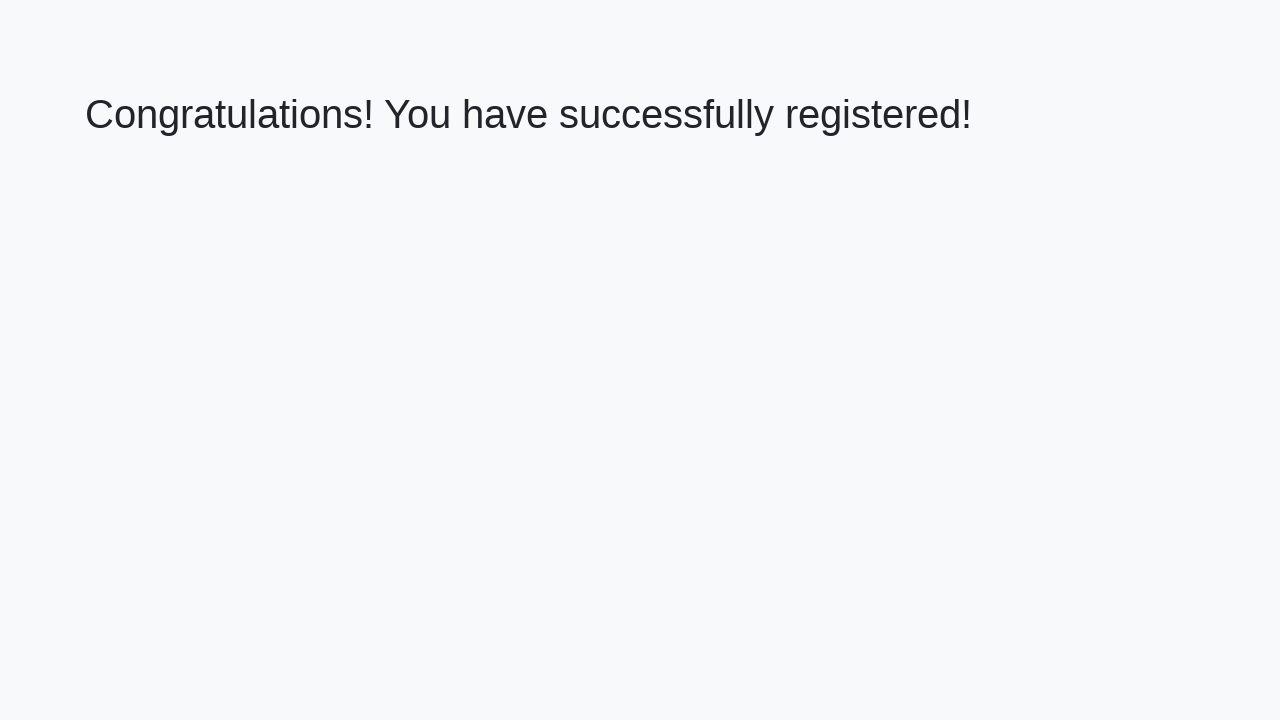

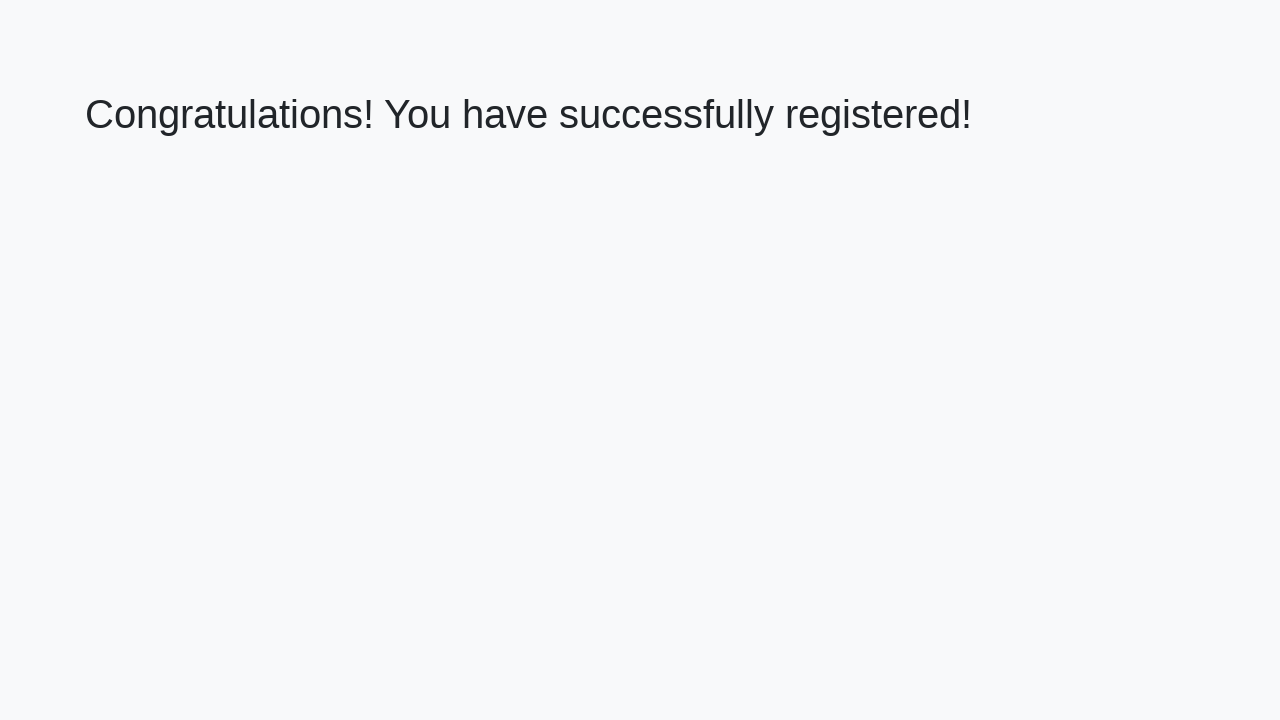